Tests dynamic dropdown functionality on a flight booking practice page by selecting origin (Bangalore/BLR) and destination (Chennai/MAA) cities from dropdown menus

Starting URL: https://rahulshettyacademy.com/dropdownsPractise/

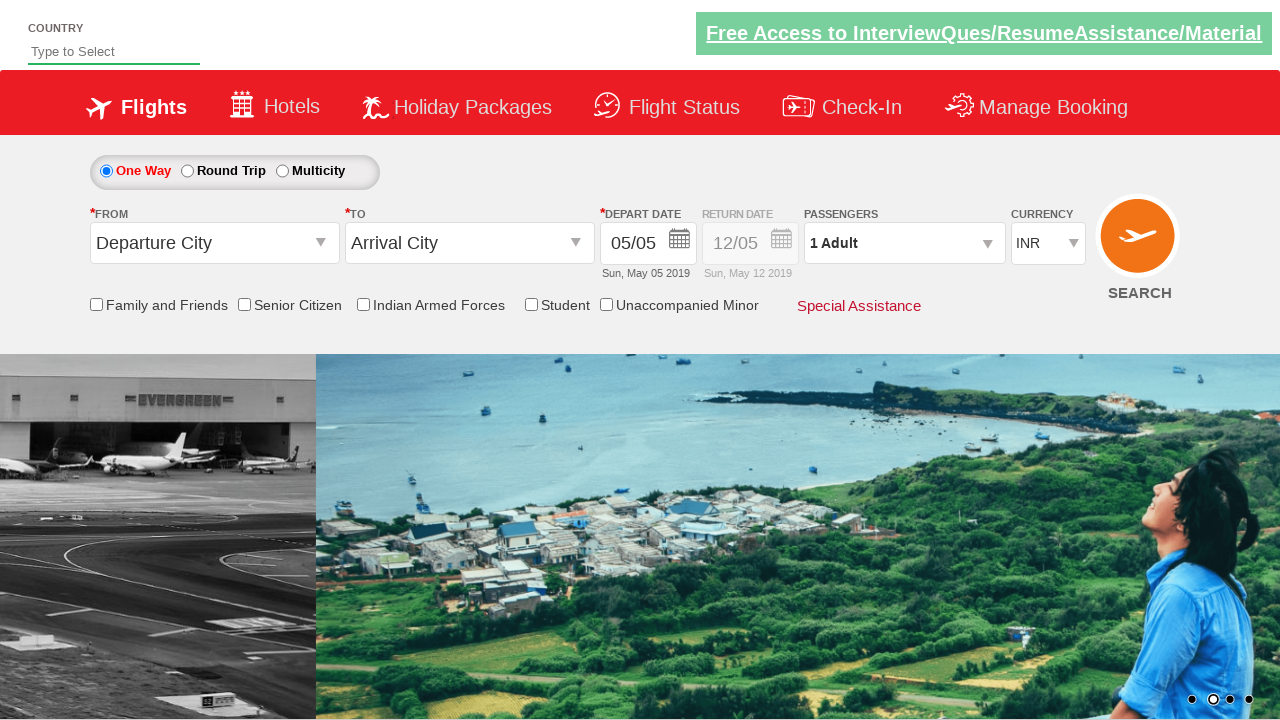

Clicked on origin station dropdown to open it at (214, 243) on #ctl00_mainContent_ddl_originStation1_CTXT
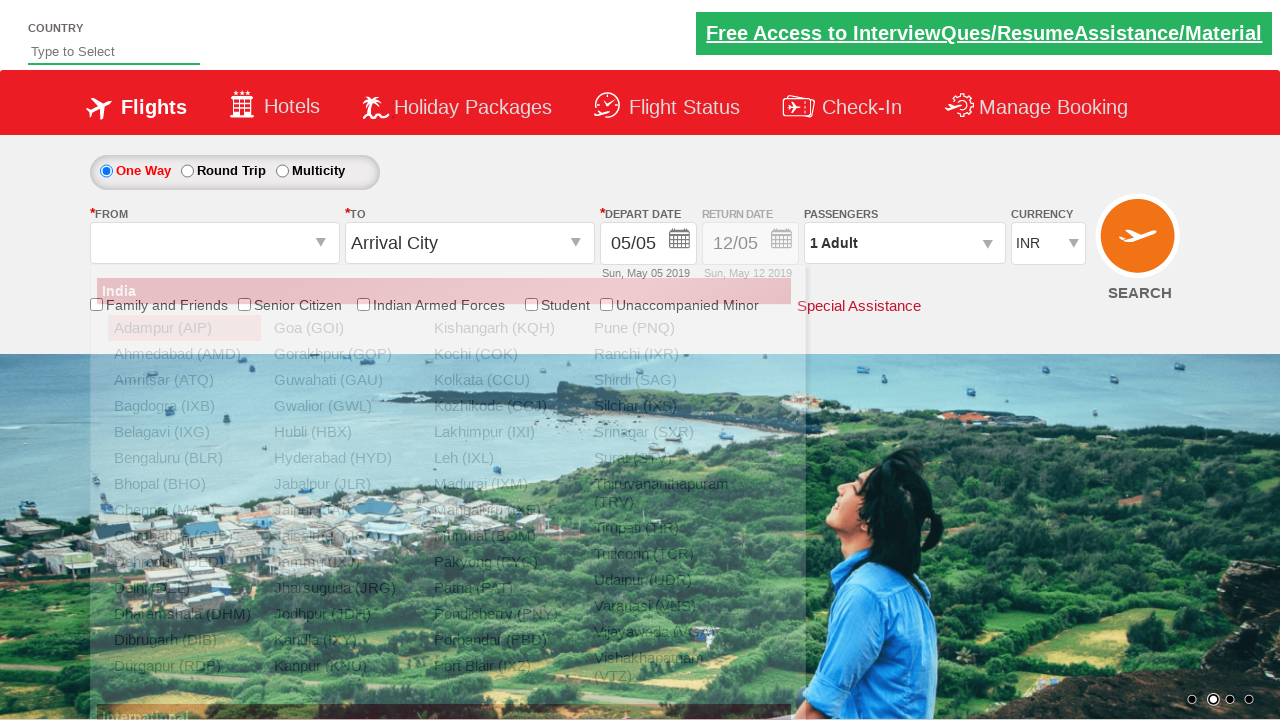

Selected Bangalore (BLR) as origin city at (184, 458) on xpath=//div[@id='glsctl00_mainContent_ddl_originStation1_CTNR']//a[@value='BLR']
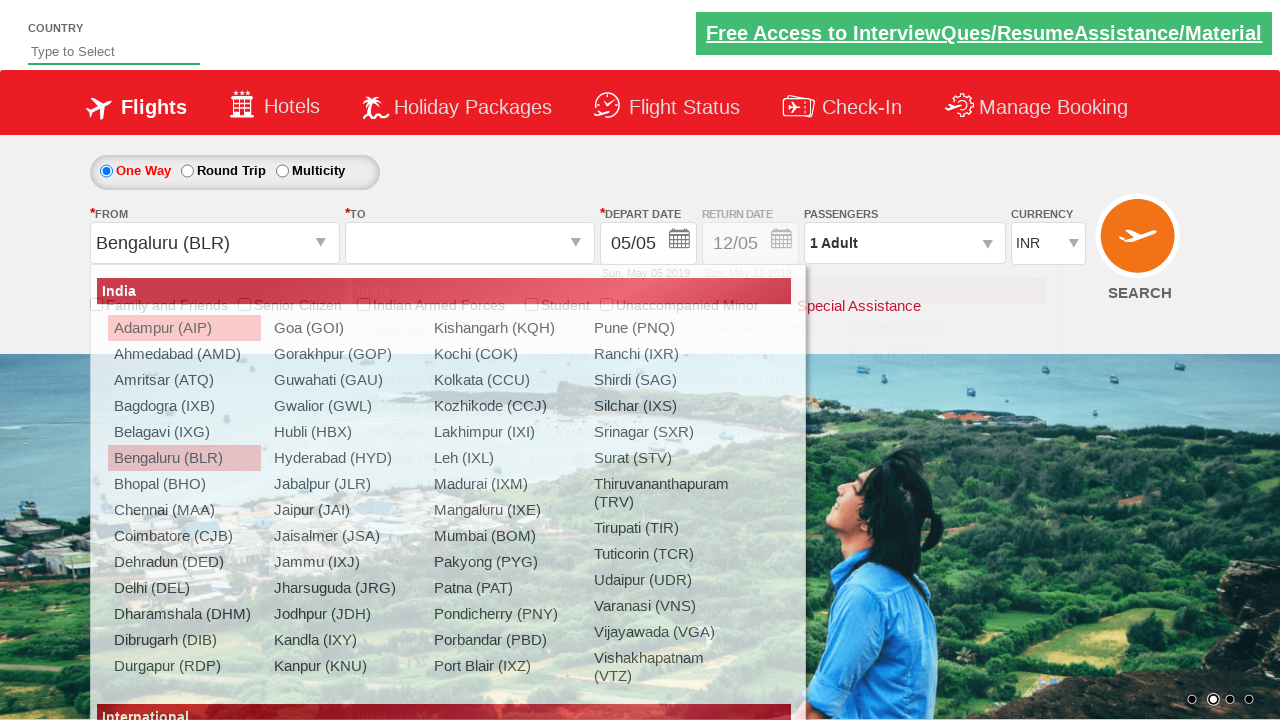

Waited for destination dropdown to be ready
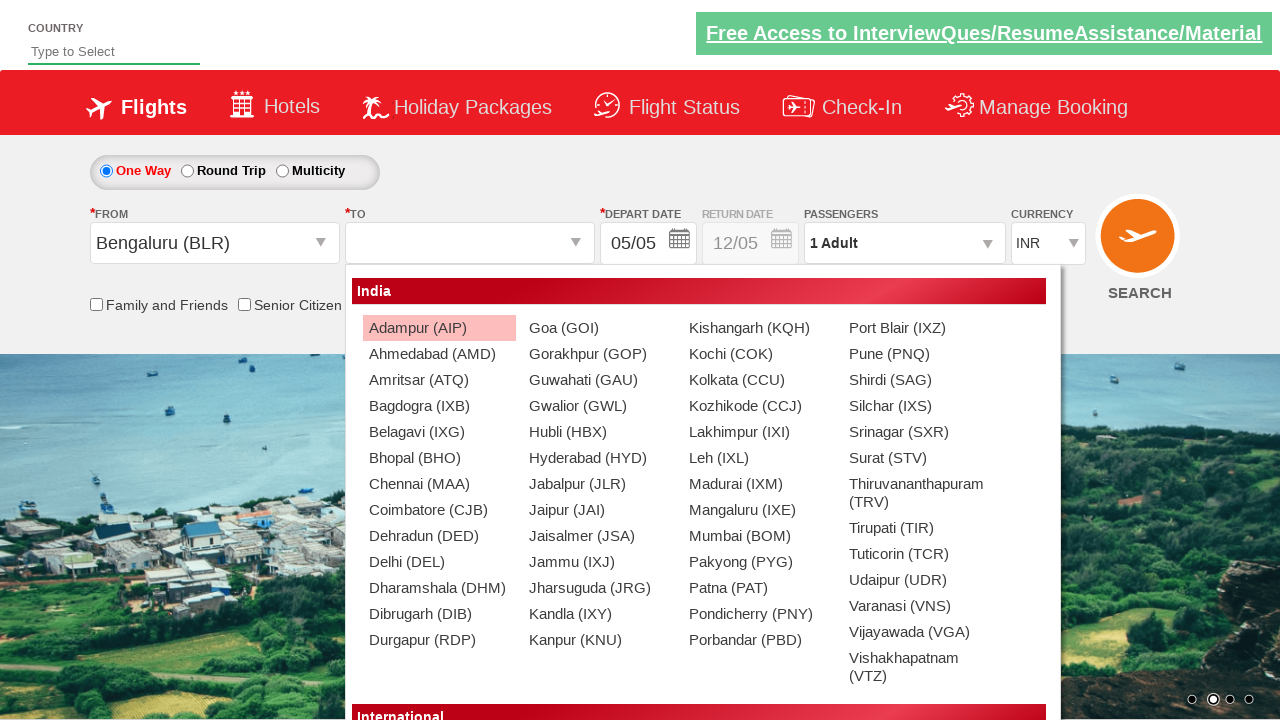

Selected Chennai (MAA) as destination city at (439, 484) on (//a[@value='MAA'])[2]
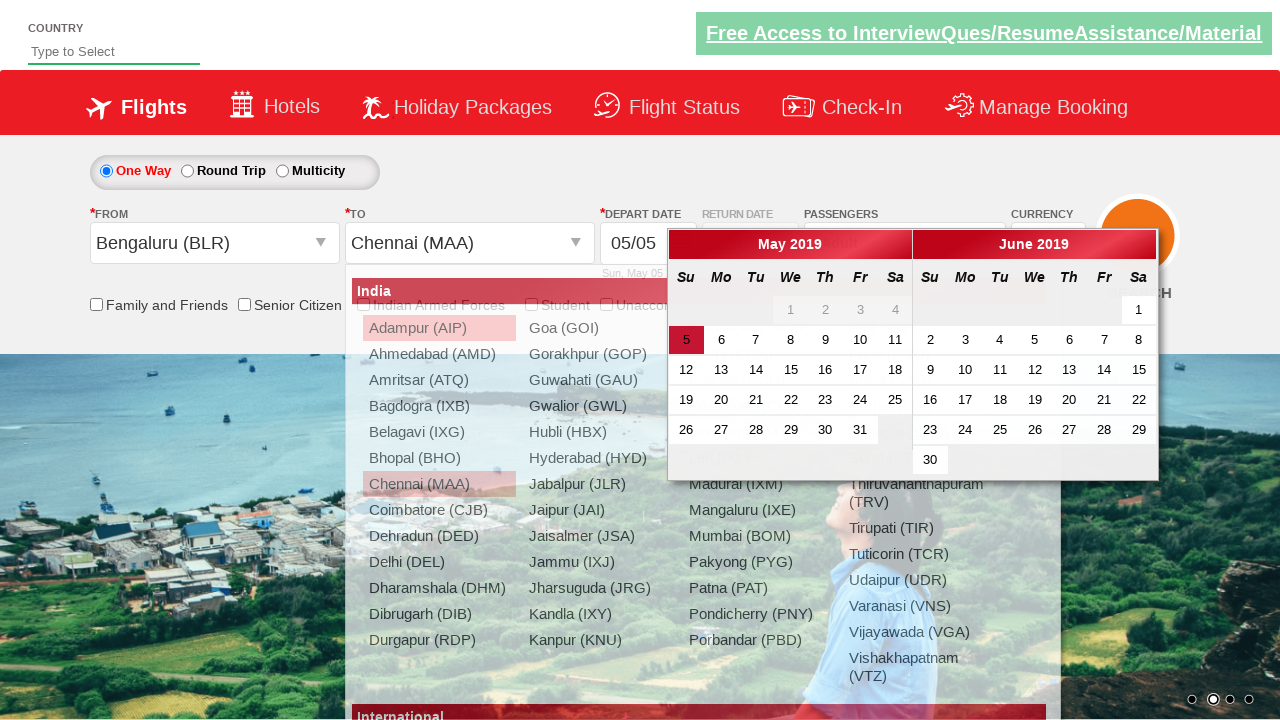

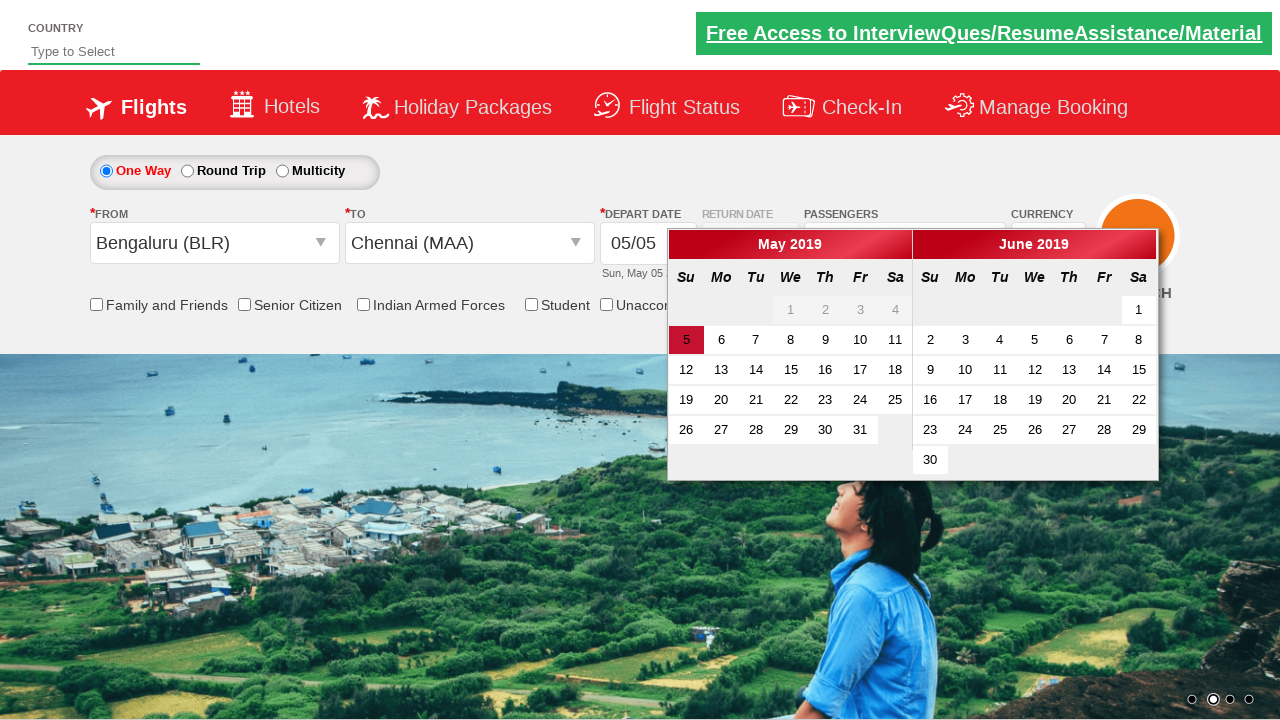